Tests the horizontal slider functionality by clicking and dragging the slider element to move it

Starting URL: https://the-internet.herokuapp.com/

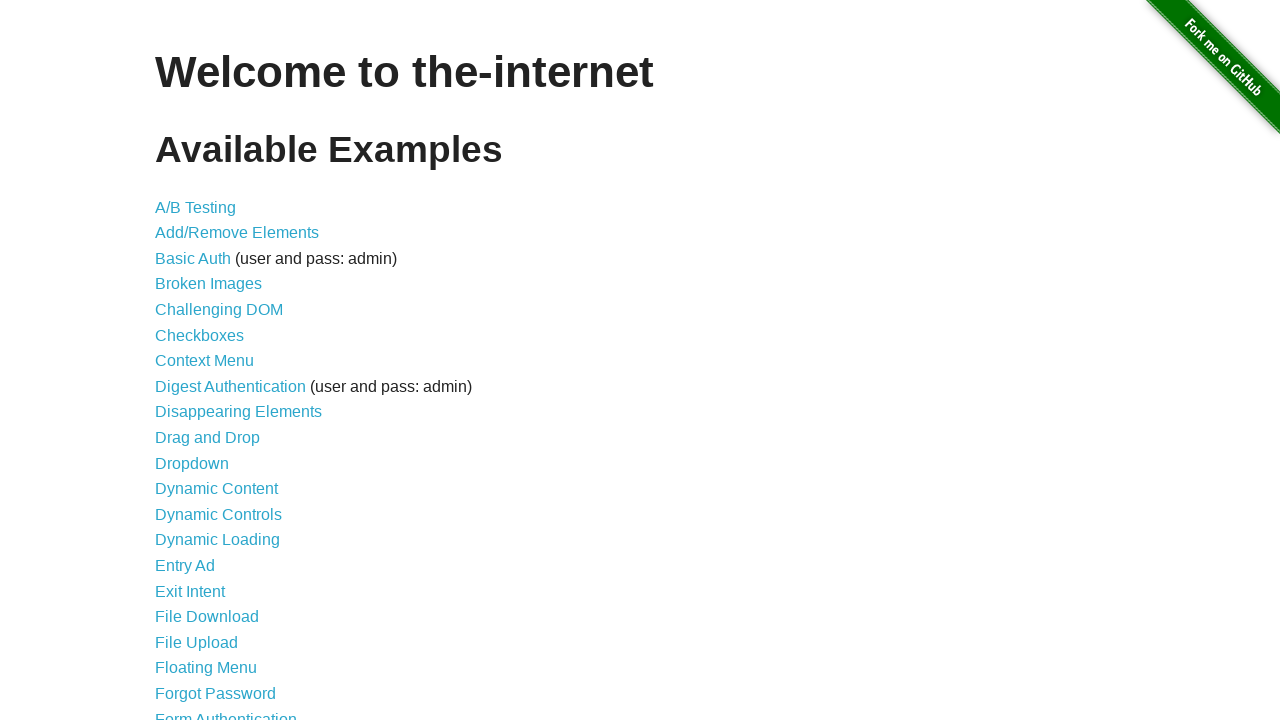

Clicked on Horizontal Slider link at (214, 361) on text=Horizontal Slider
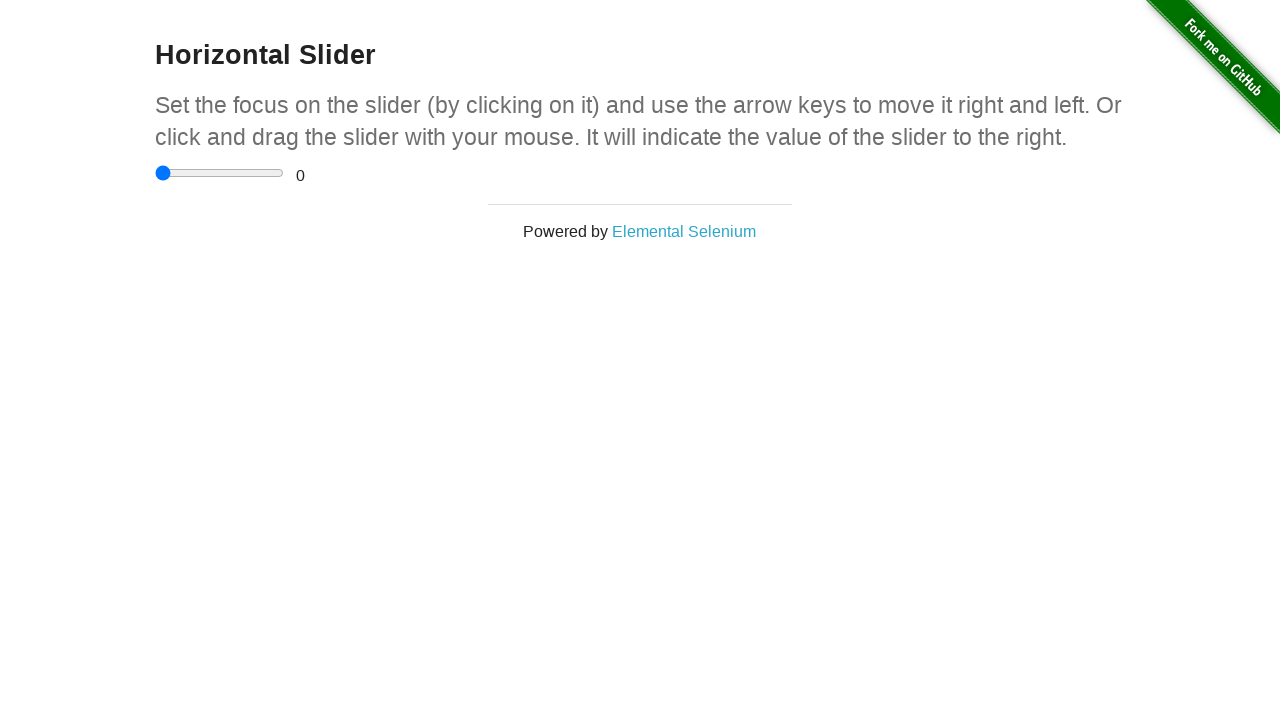

Located the horizontal slider element
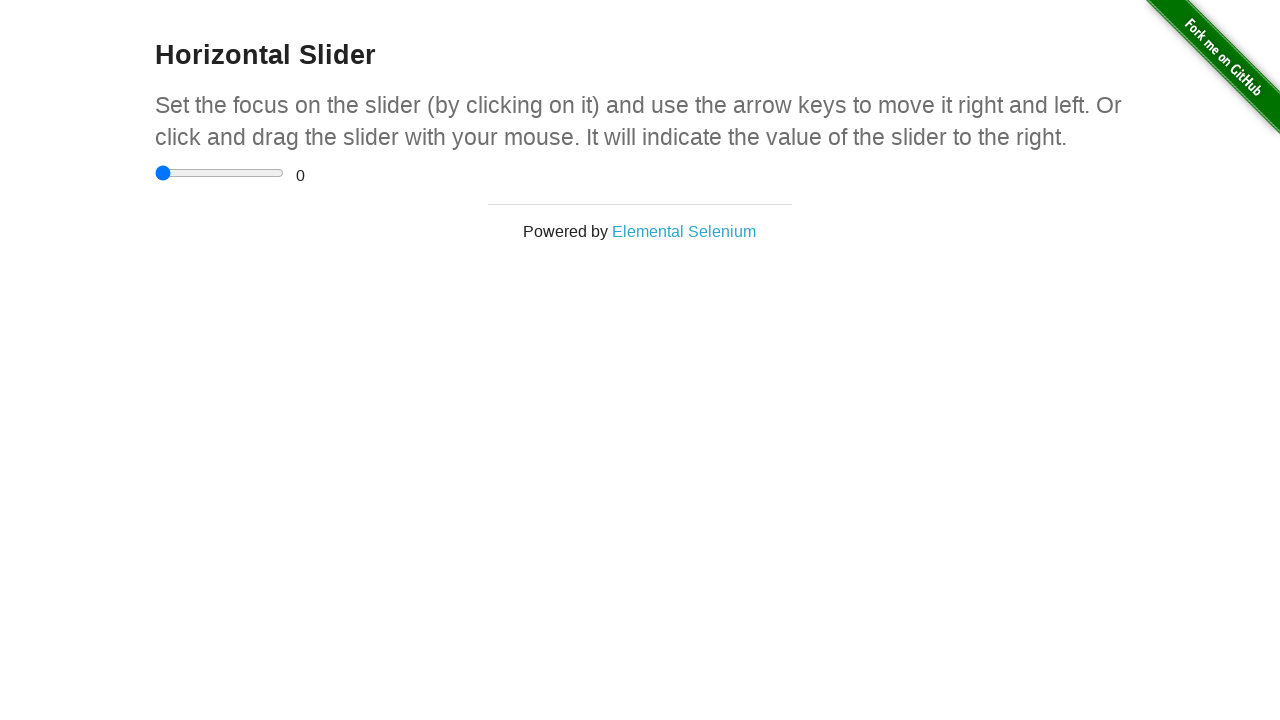

Retrieved slider bounding box coordinates
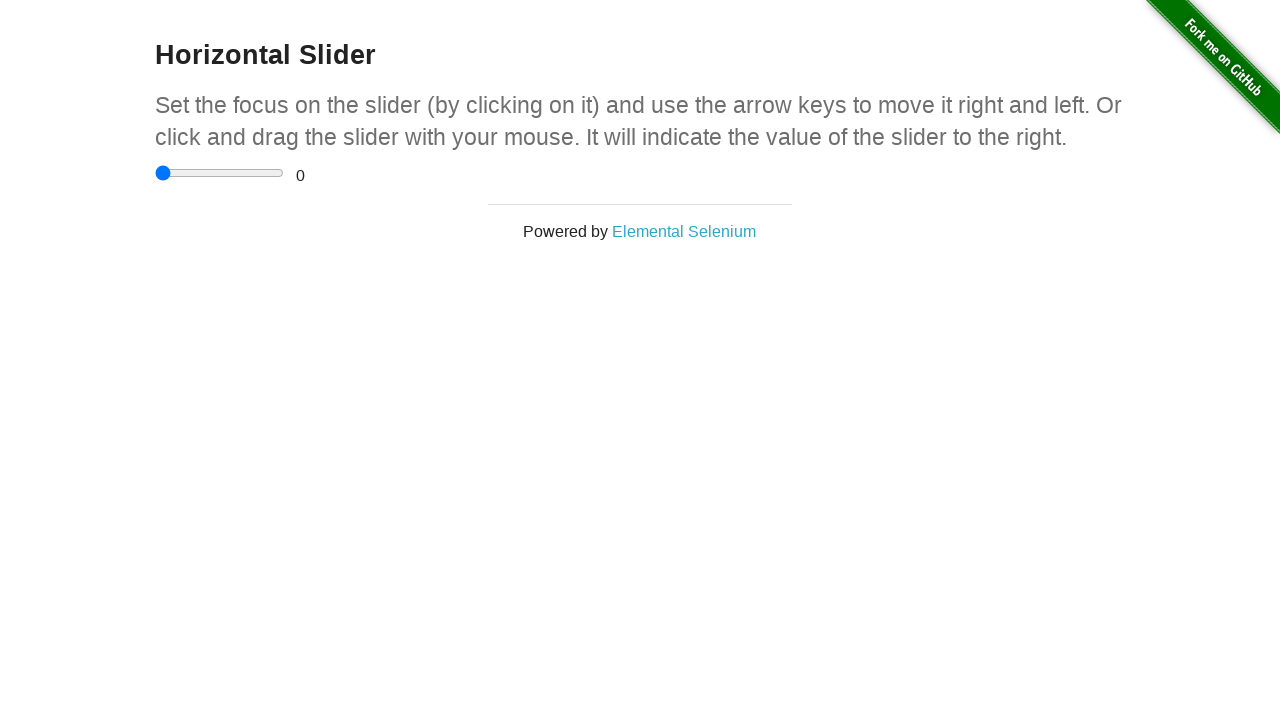

Moved mouse to center of slider at (220, 173)
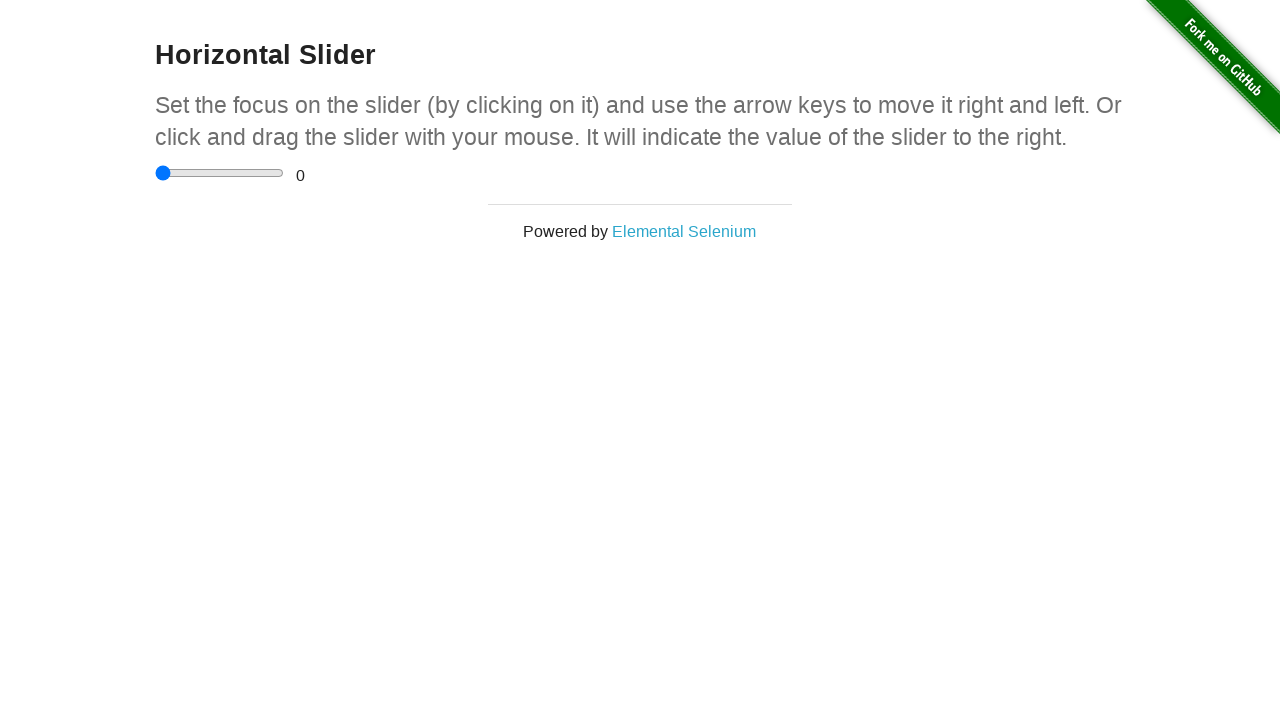

Pressed mouse button down on slider at (220, 173)
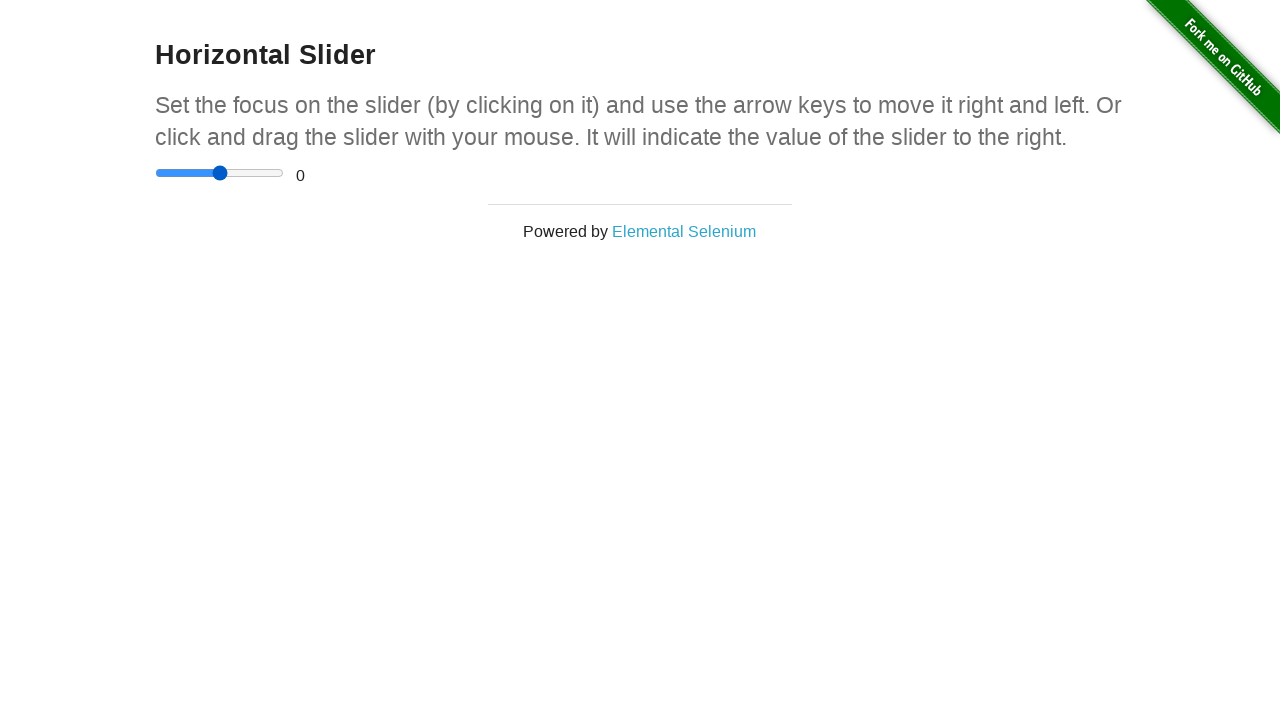

Dragged slider 40 pixels to the right at (260, 173)
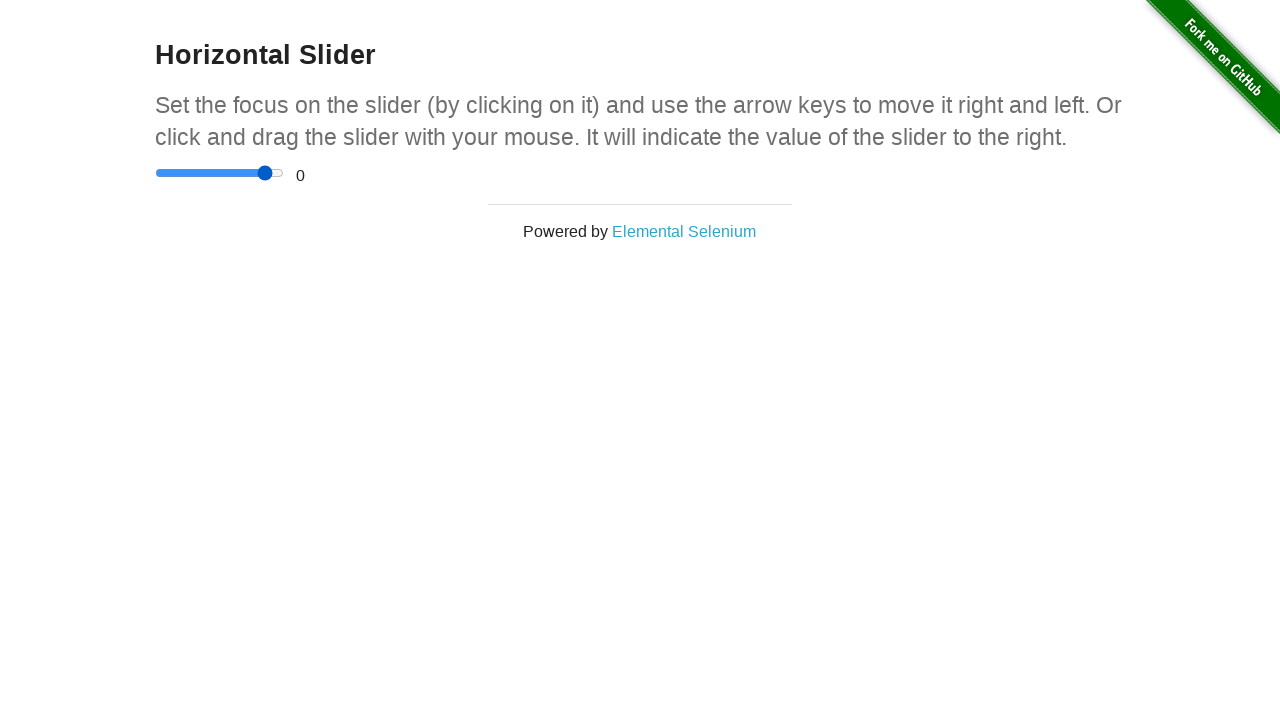

Released mouse button to complete slider drag at (260, 173)
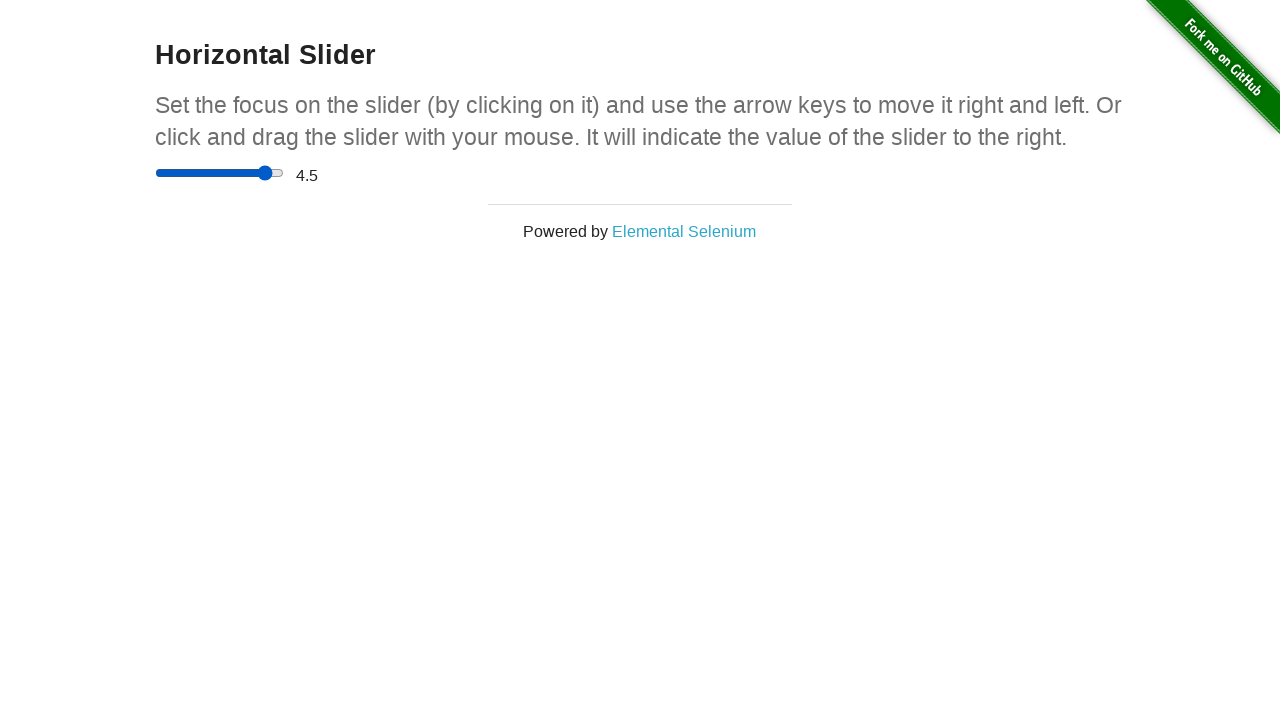

Navigated back to home page
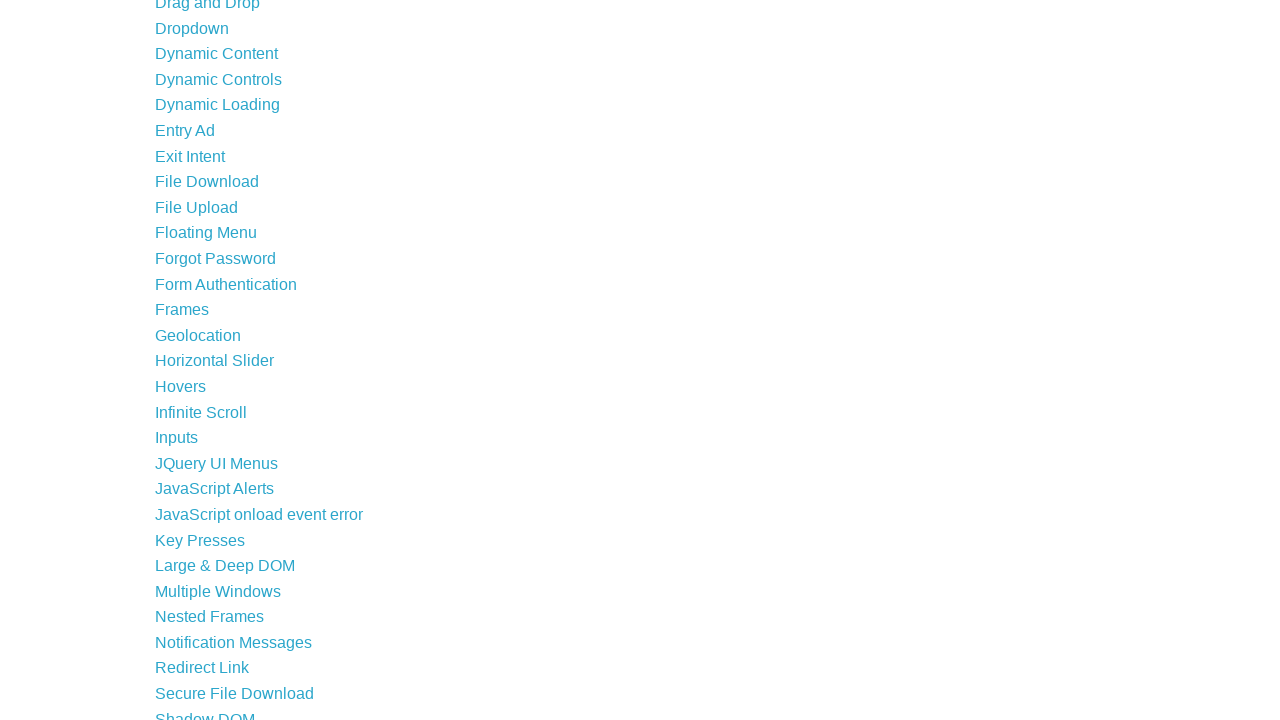

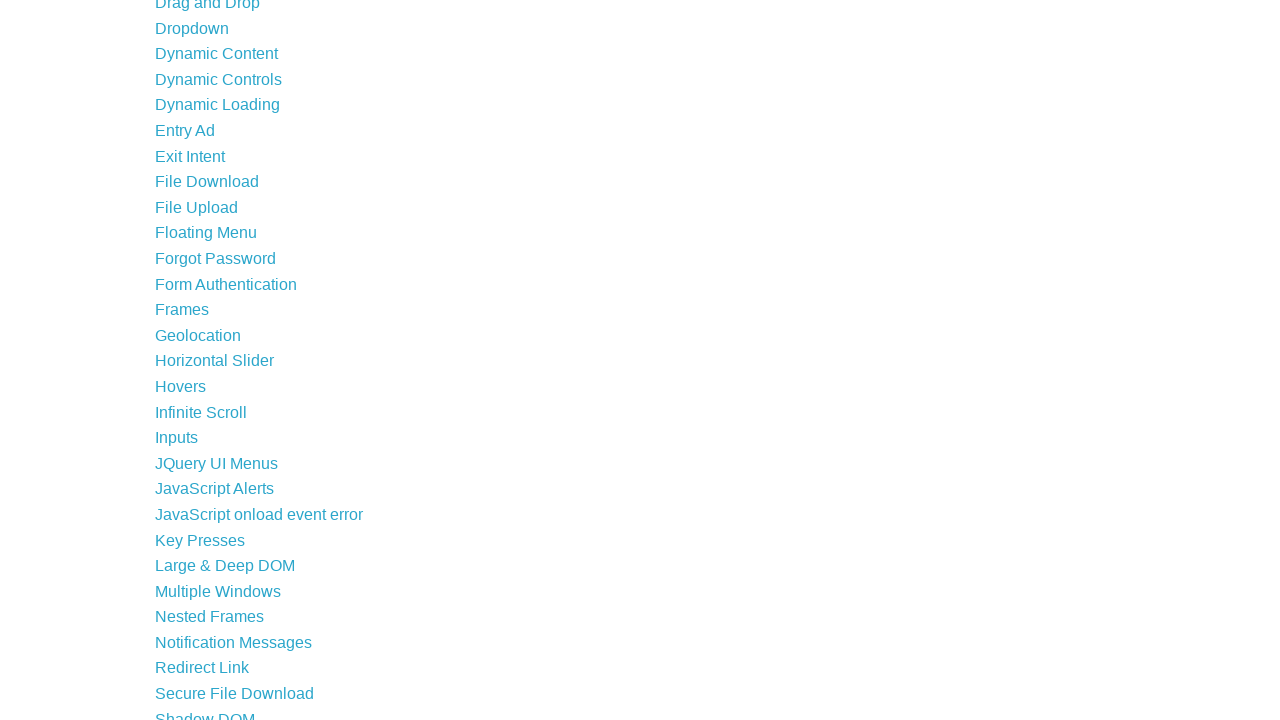